Tests dynamic content loading by clicking a "reveal" button and verifying that a hidden element becomes visible on the page.

Starting URL: https://www.selenium.dev/selenium/web/dynamic.html

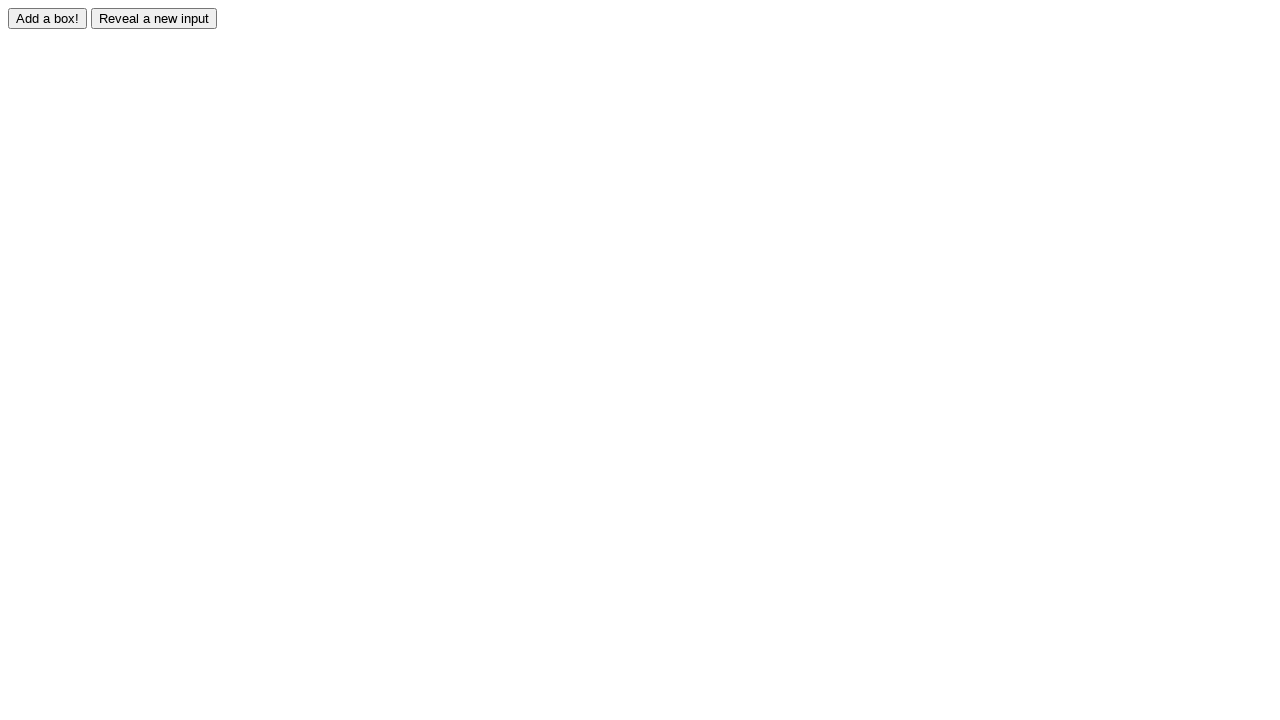

Clicked reveal button to trigger dynamic content loading at (154, 18) on #reveal
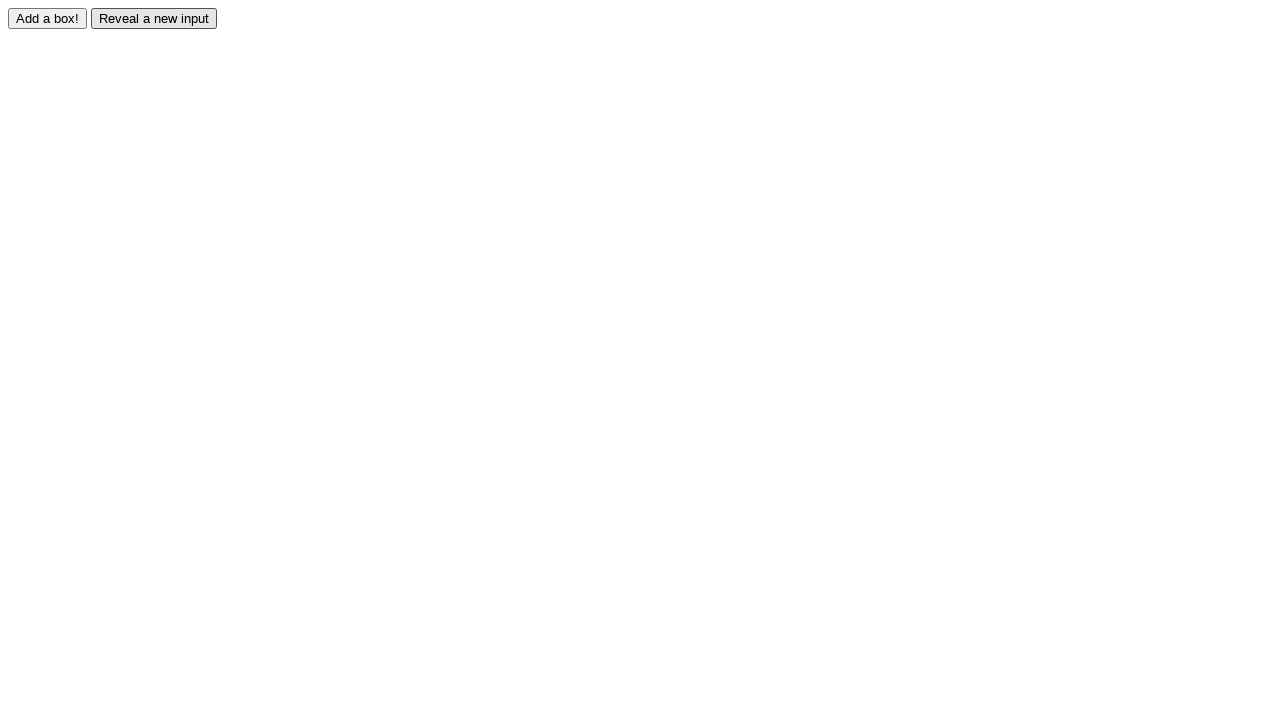

Waited for revealed element to become visible
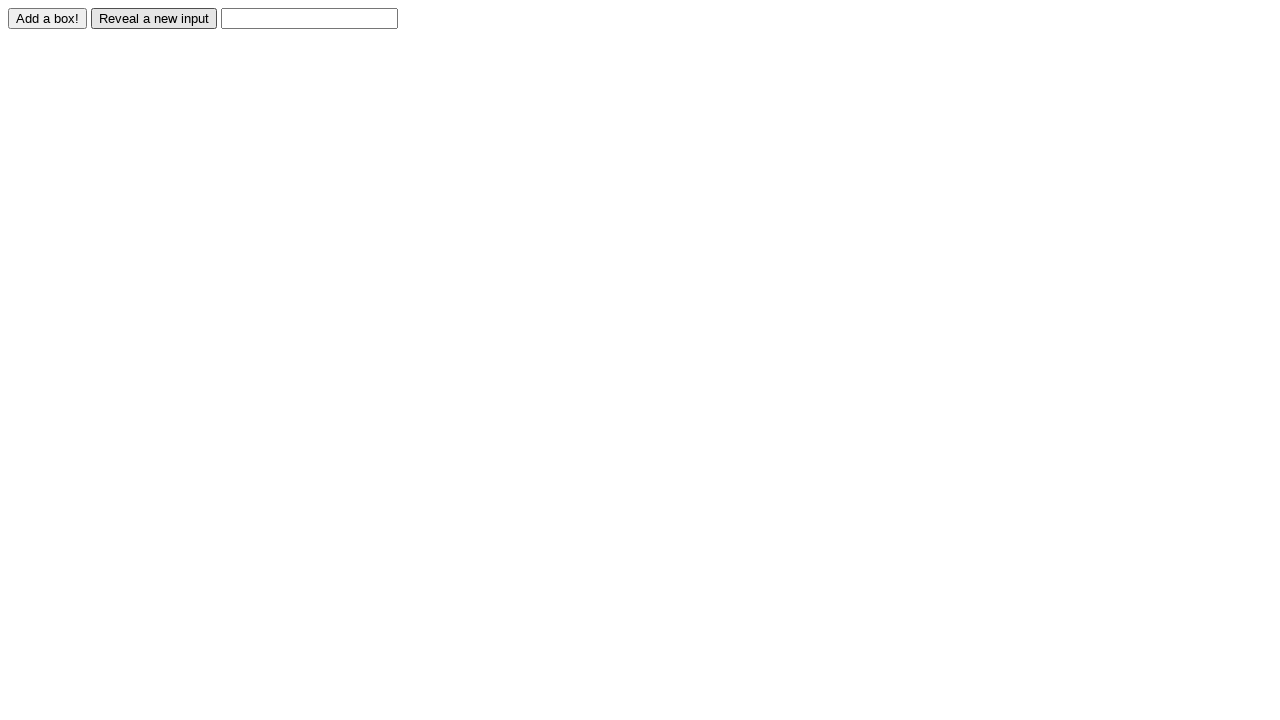

Located the revealed element
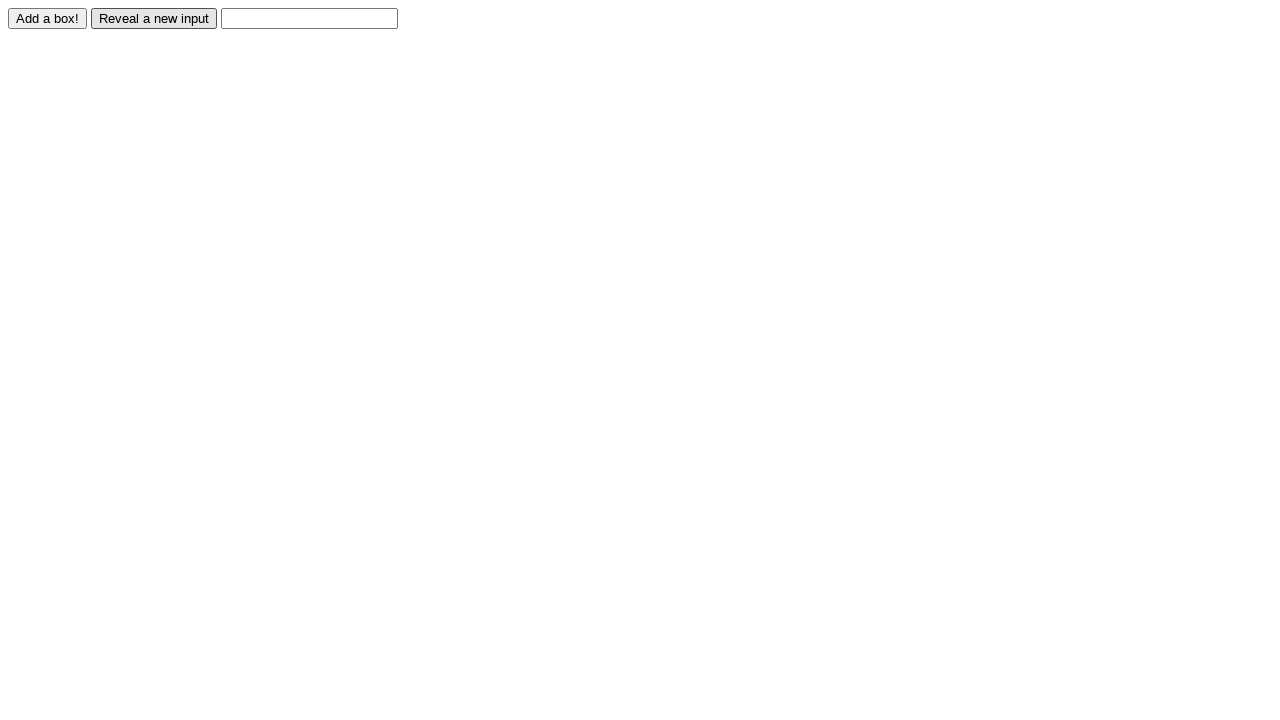

Verified that the revealed element is visible
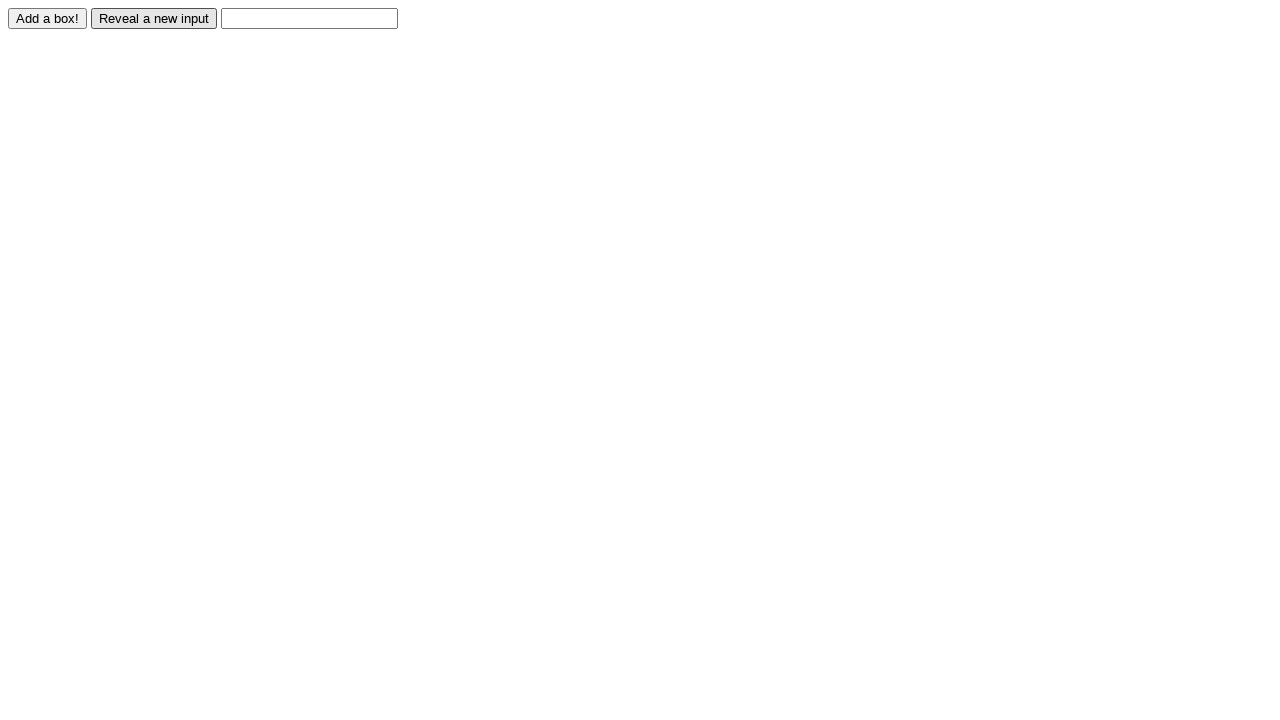

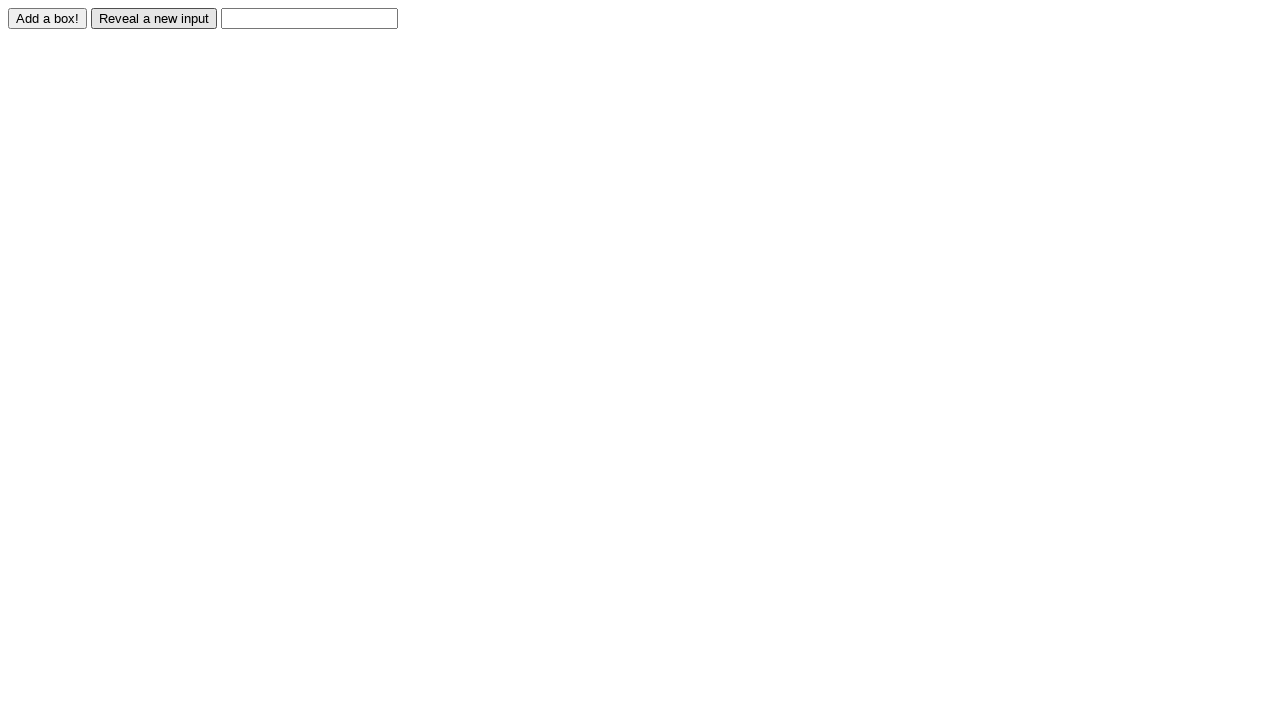